Tests right-click context menu functionality by performing a right-click on a designated area, verifying the alert message, accepting the alert, then clicking a link to open a new tab and verifying the content on the new page.

Starting URL: https://the-internet.herokuapp.com/context_menu

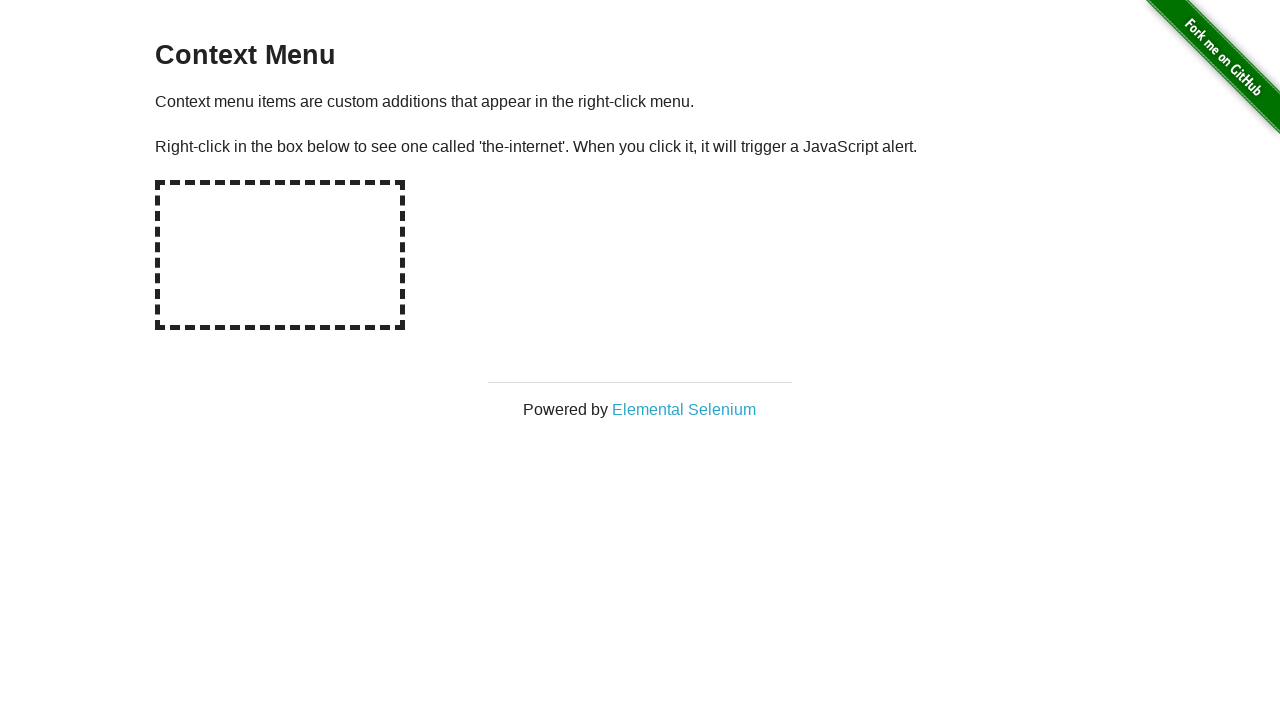

Right-clicked on the hot-spot area at (280, 255) on #hot-spot
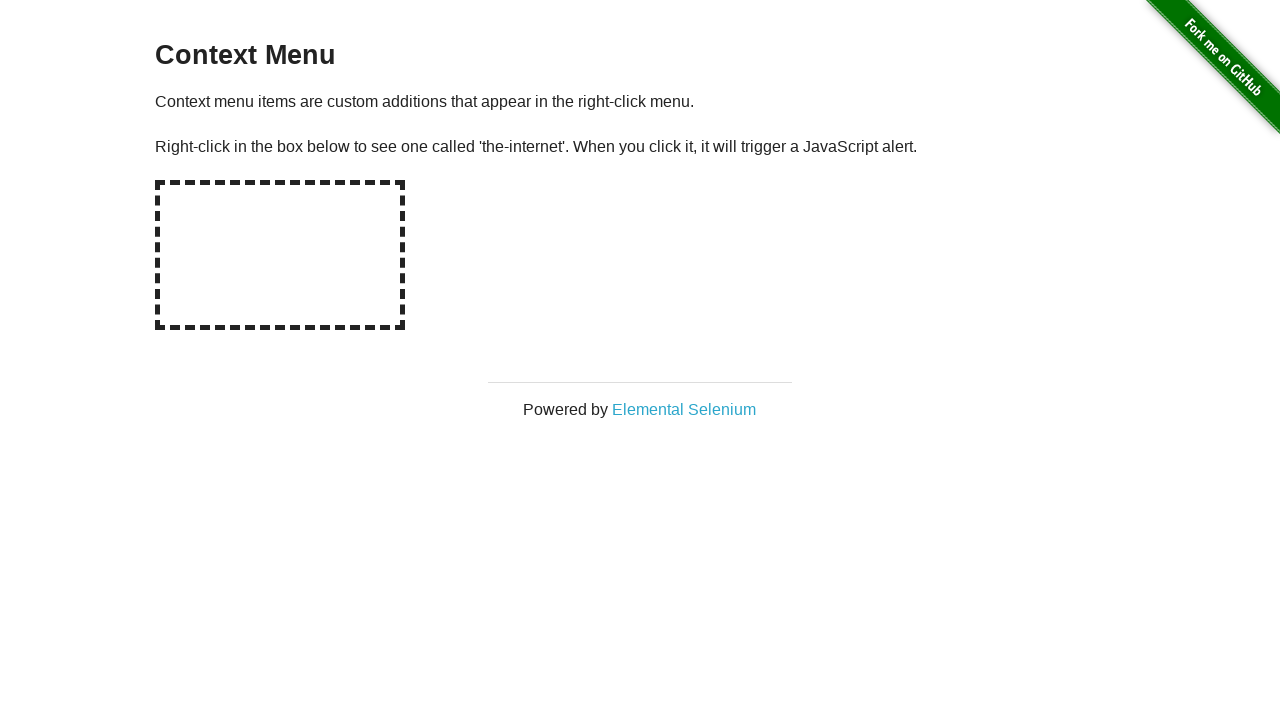

Set up dialog handler to capture and accept alert
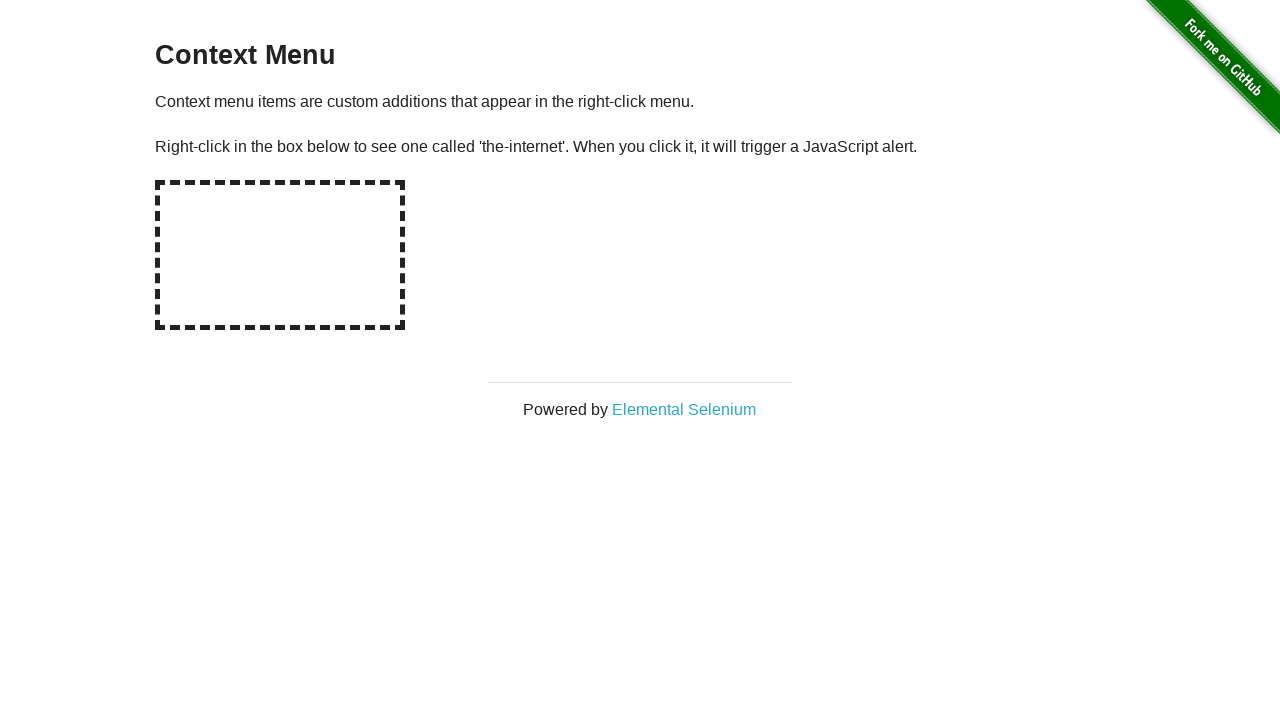

Right-clicked on hot-spot again to trigger alert dialog at (280, 255) on #hot-spot
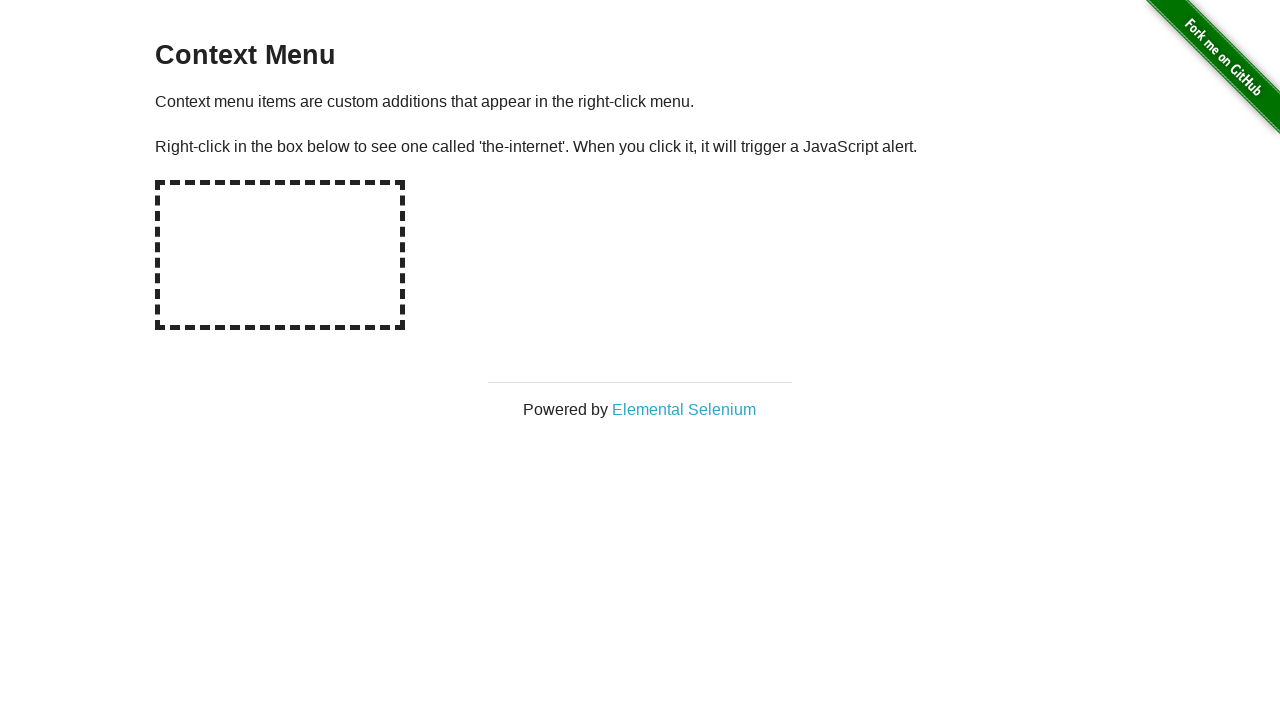

Waited for dialog to be handled
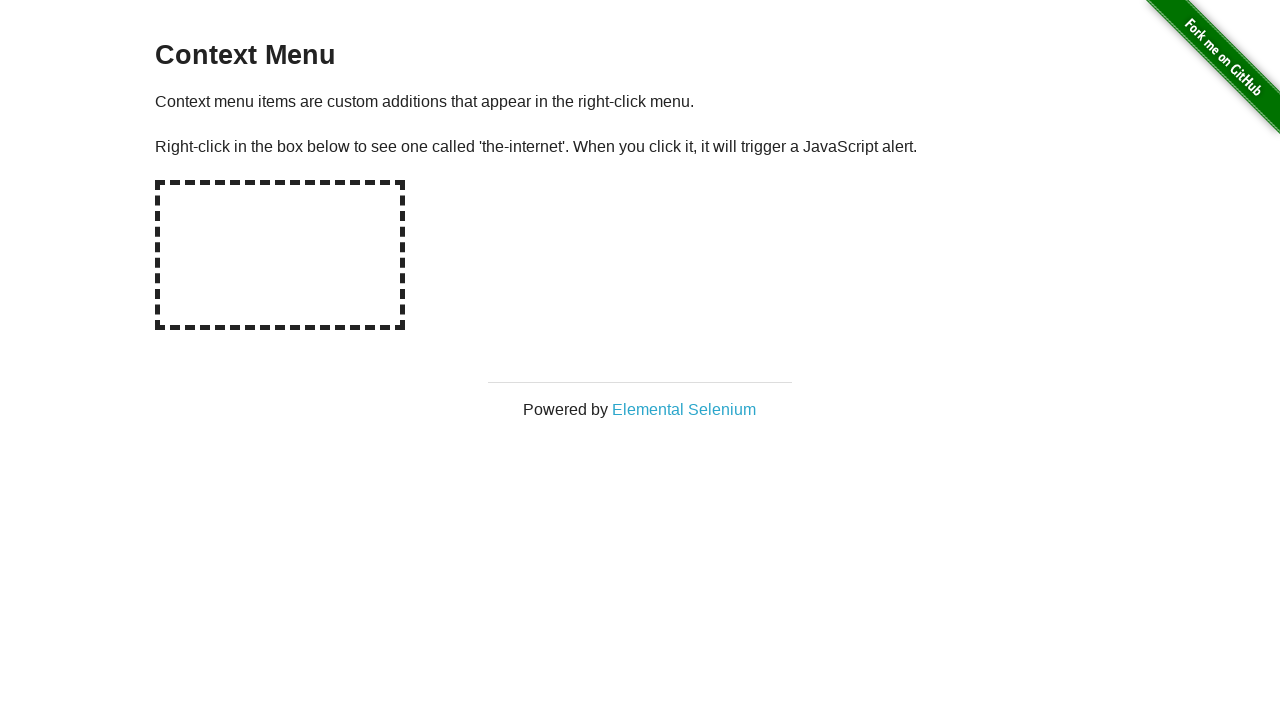

Clicked on 'Elemental Selenium' link to open new tab at (684, 409) on xpath=//*[text()='Elemental Selenium']
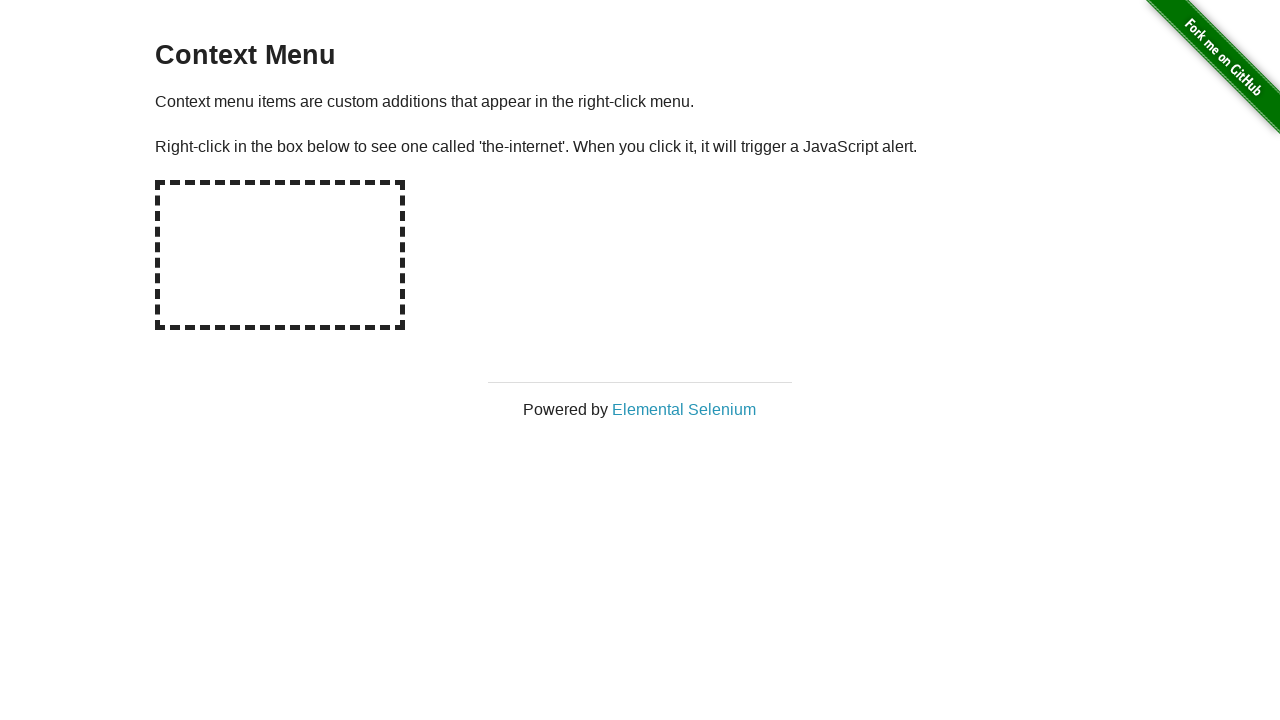

Switched to new page/tab
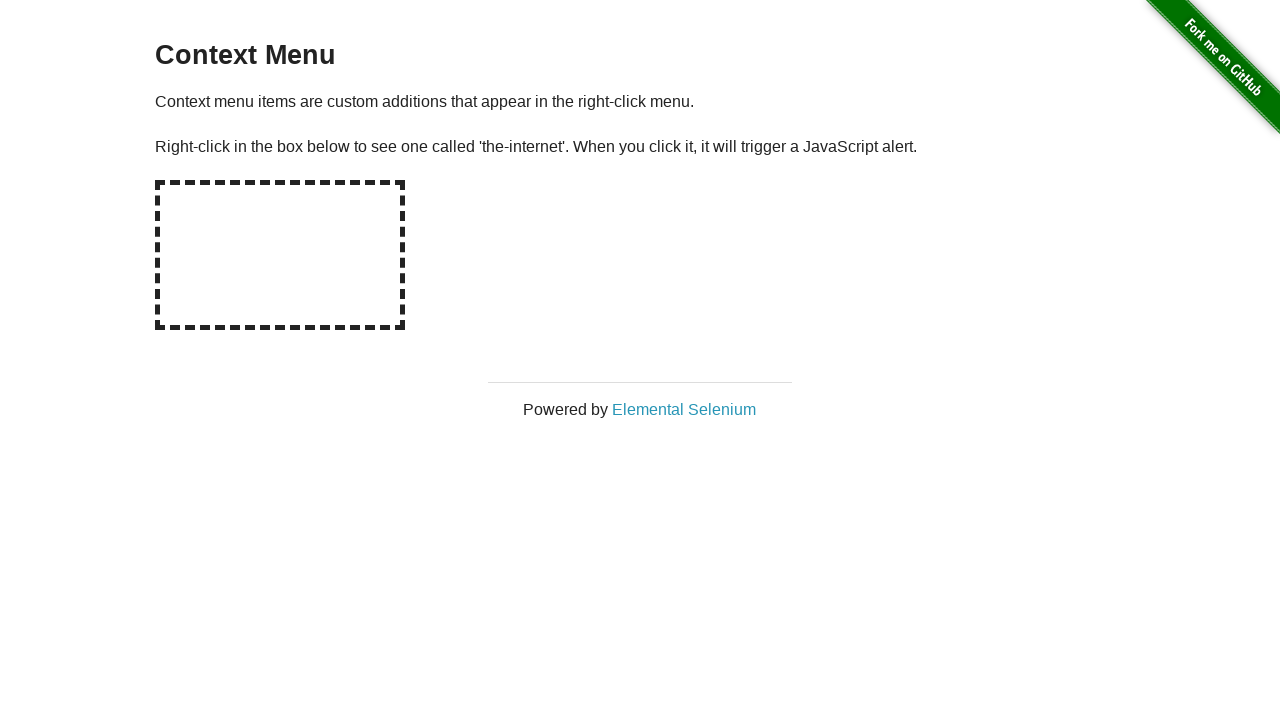

New page loaded completely
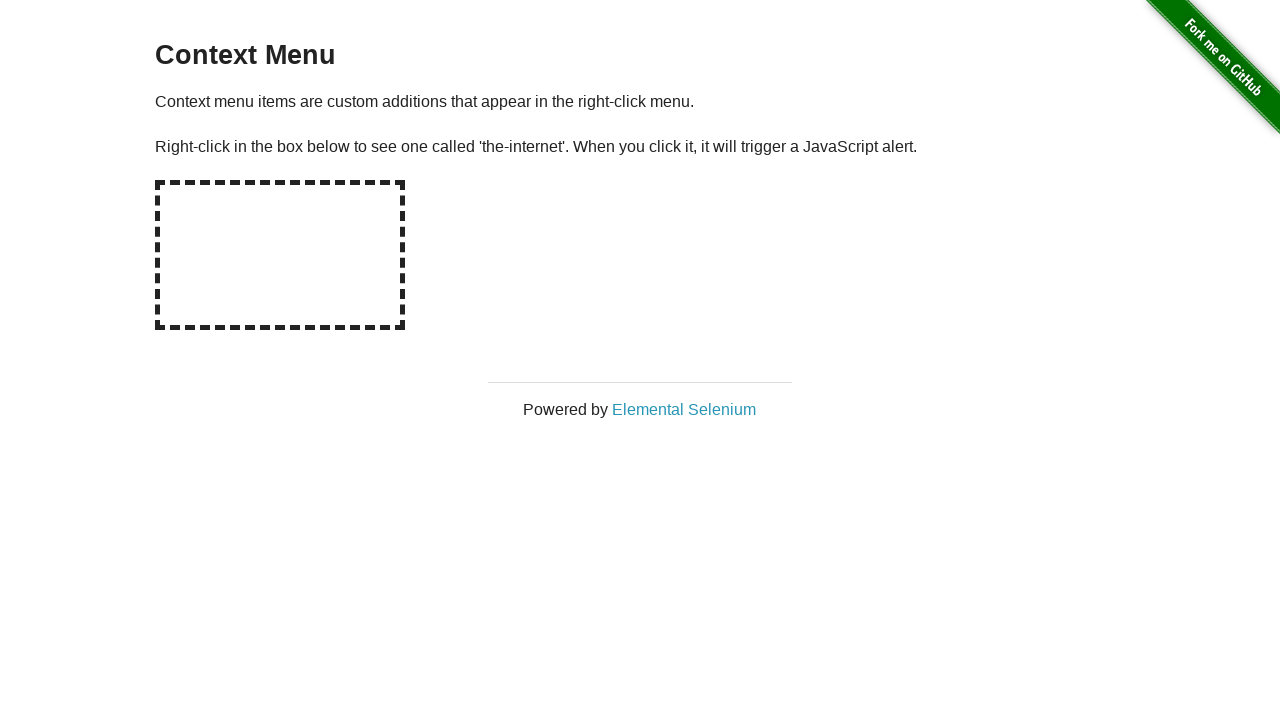

Located h1 element on new page
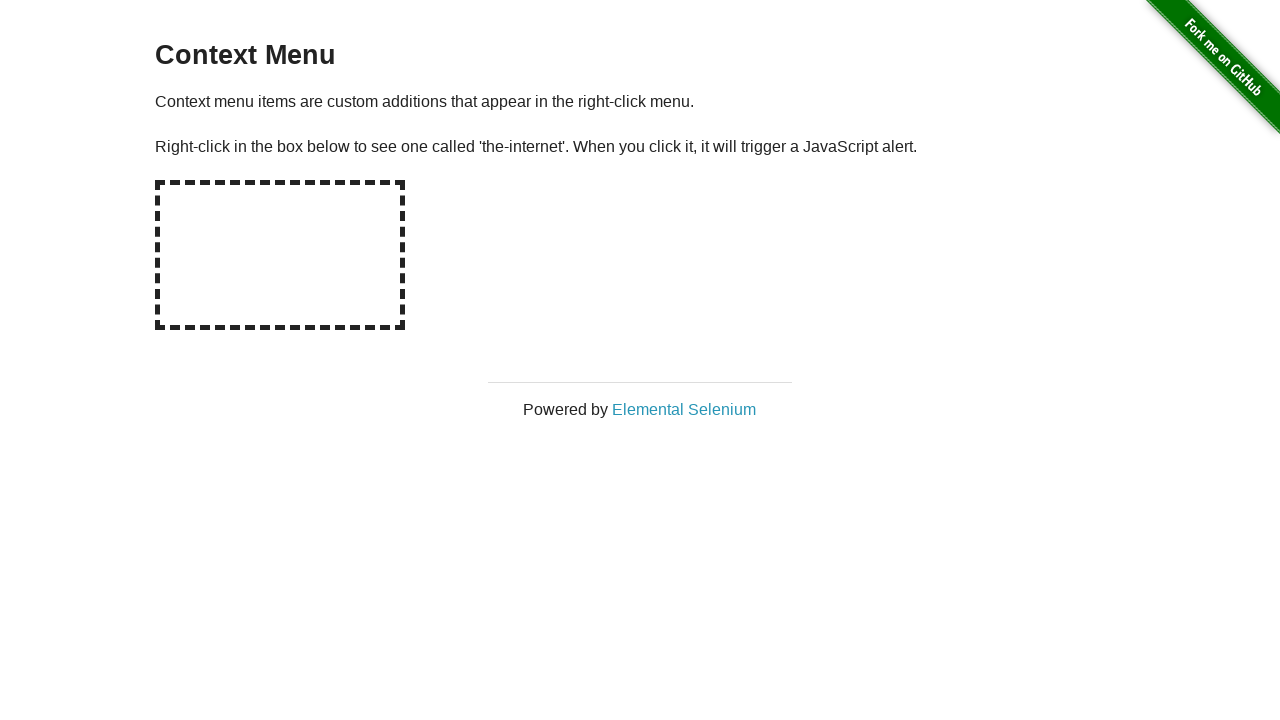

h1 element is visible on new page
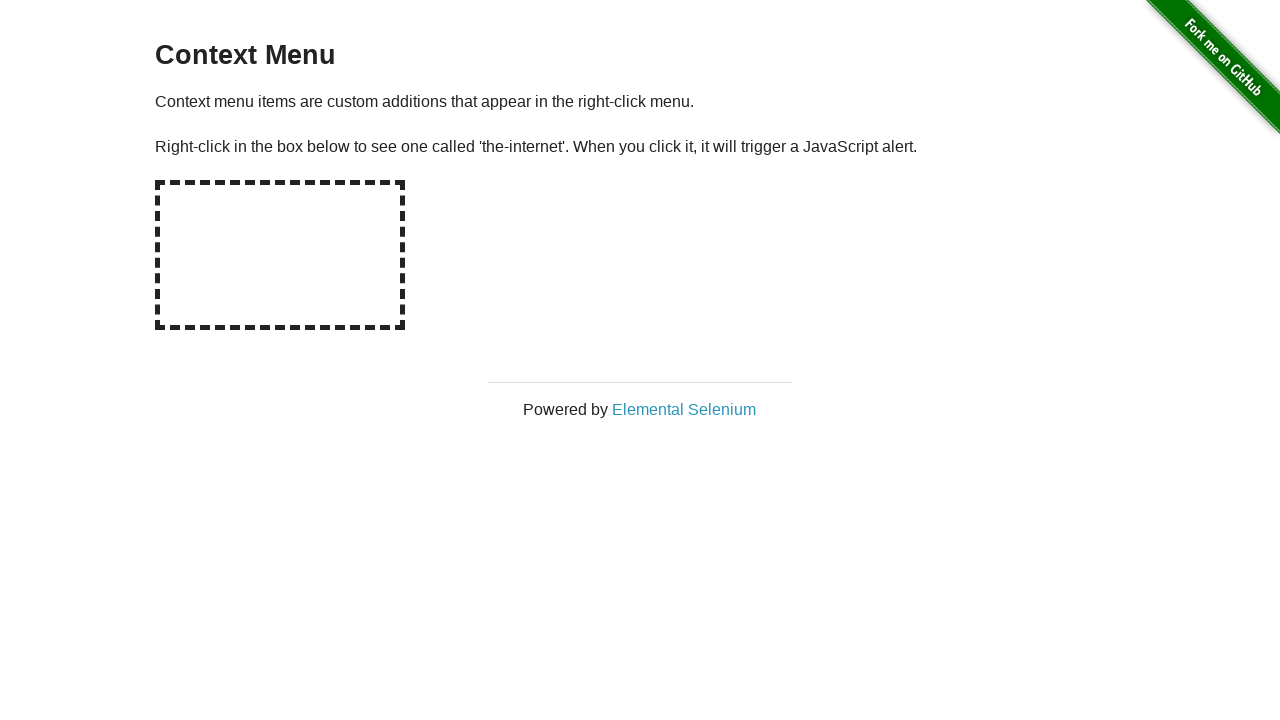

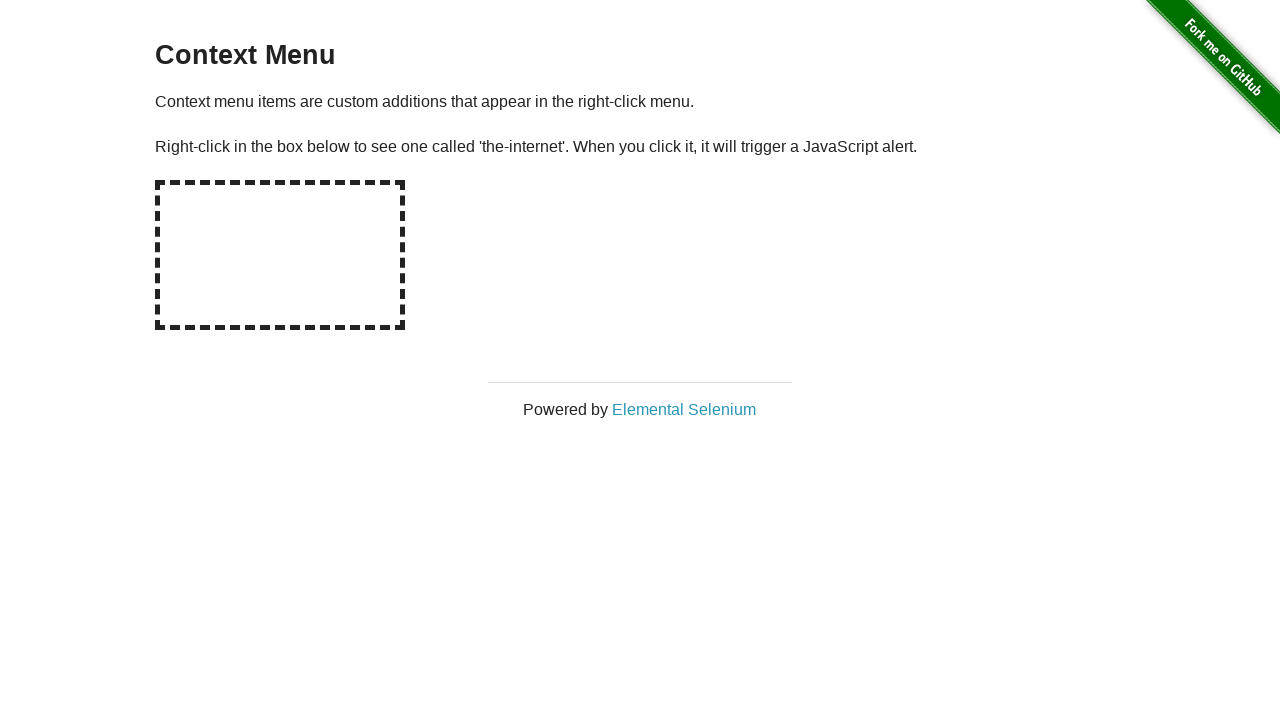